Tests a Korean spell checker web tool by configuring character limits, entering sample text, running spell check, and applying corrections if errors are found.

Starting URL: https://lab.incruit.com/editor/spell/

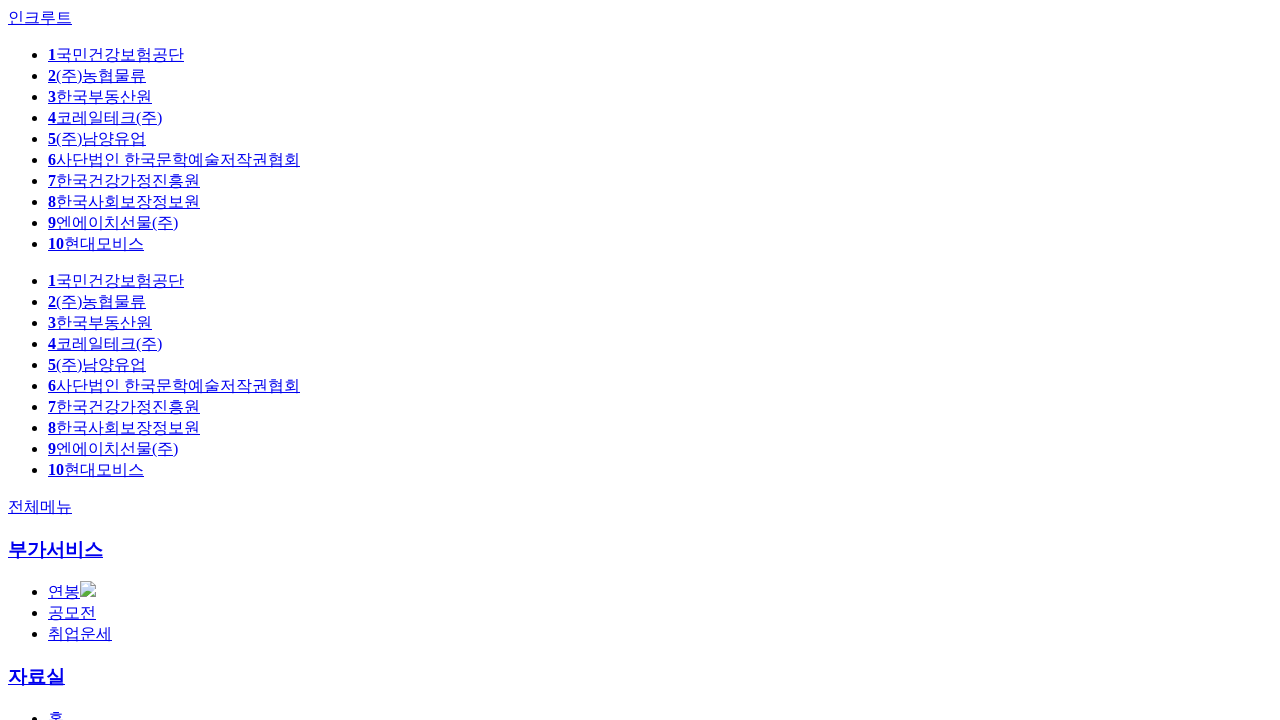

Clicked character limit settings dropdown button at (106, 360) on button.d-tool-calc-btn
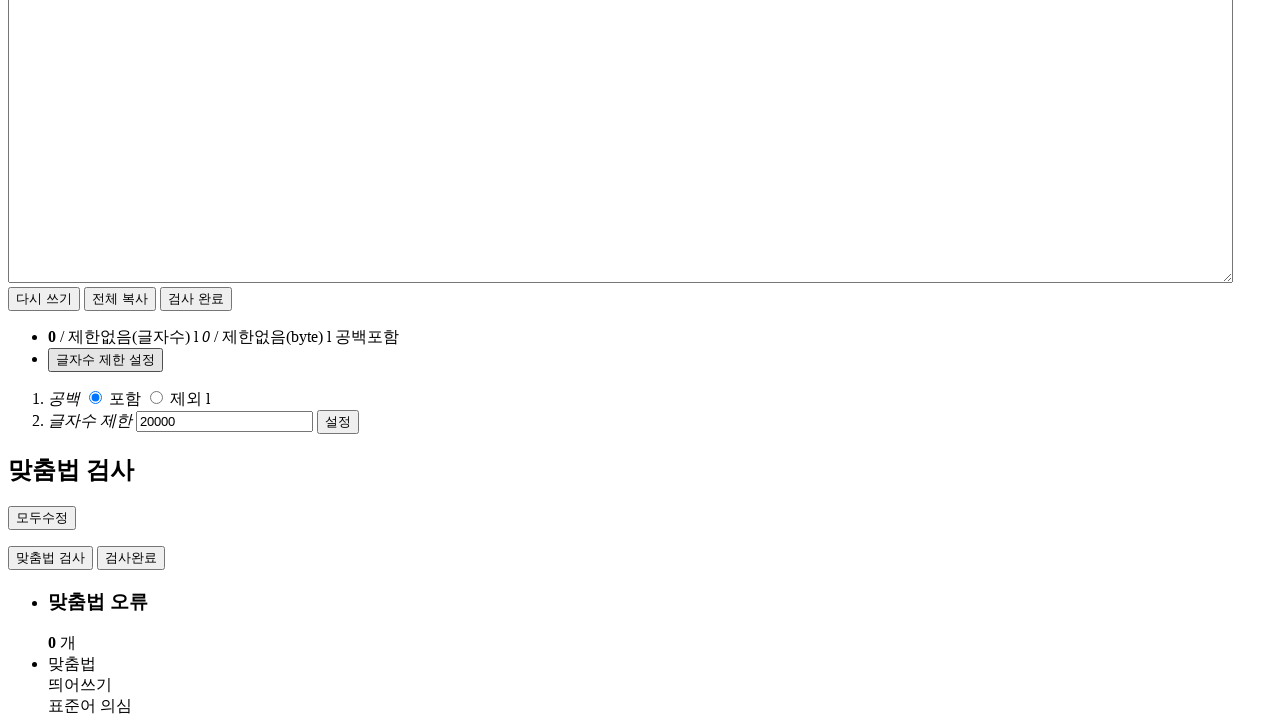

Set character limit to 99999 on #tl_maxlenset
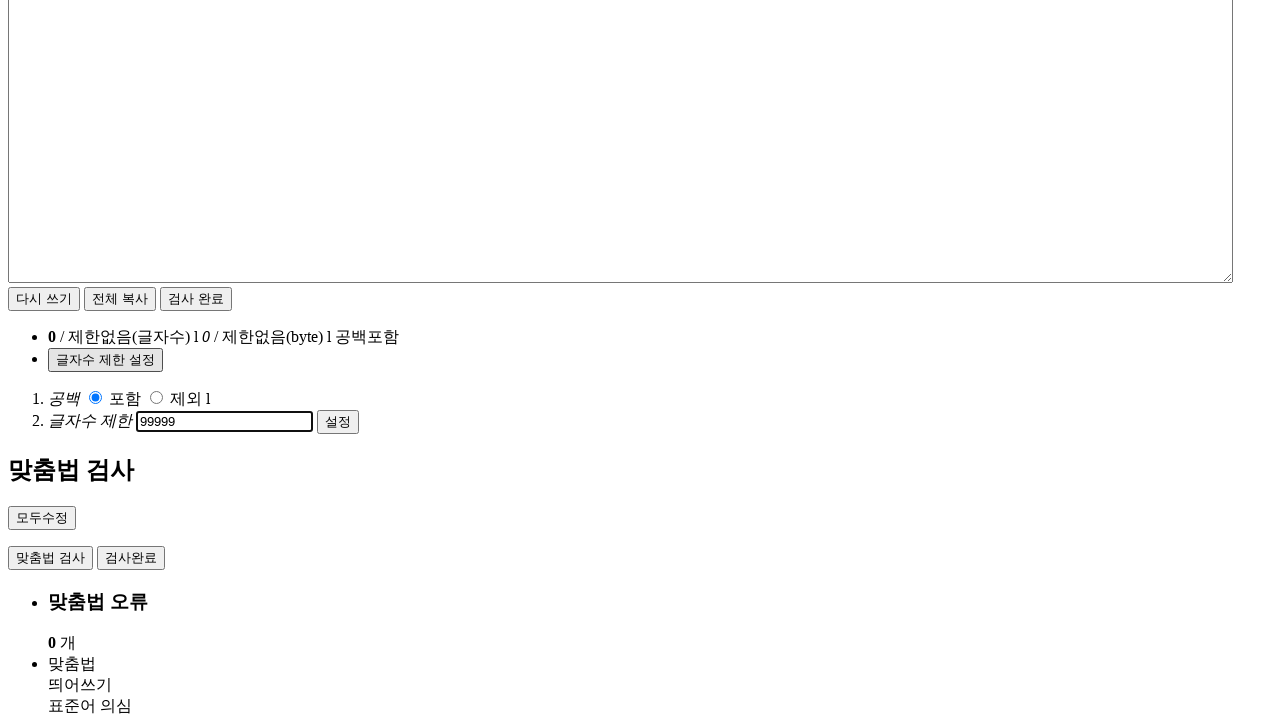

Clicked settings confirmation button at (338, 422) on #tl_textlenset
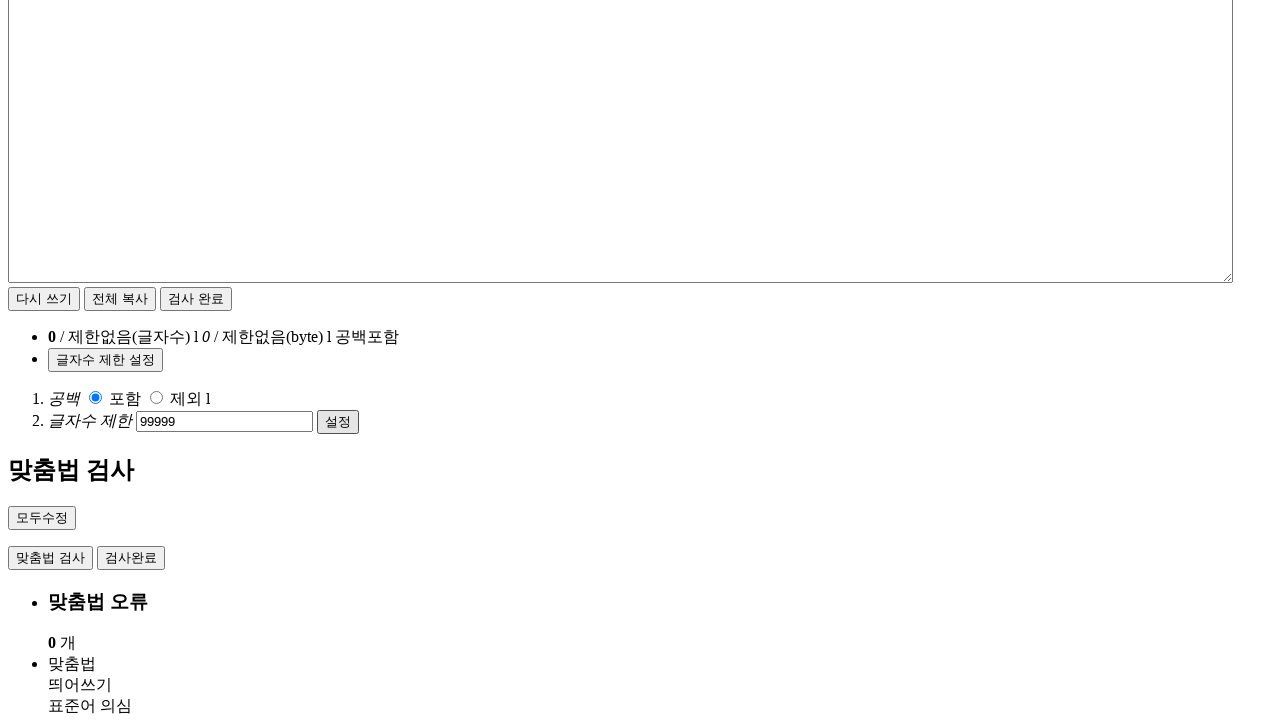

Entered sample Korean text for spell checking on #tl_memo
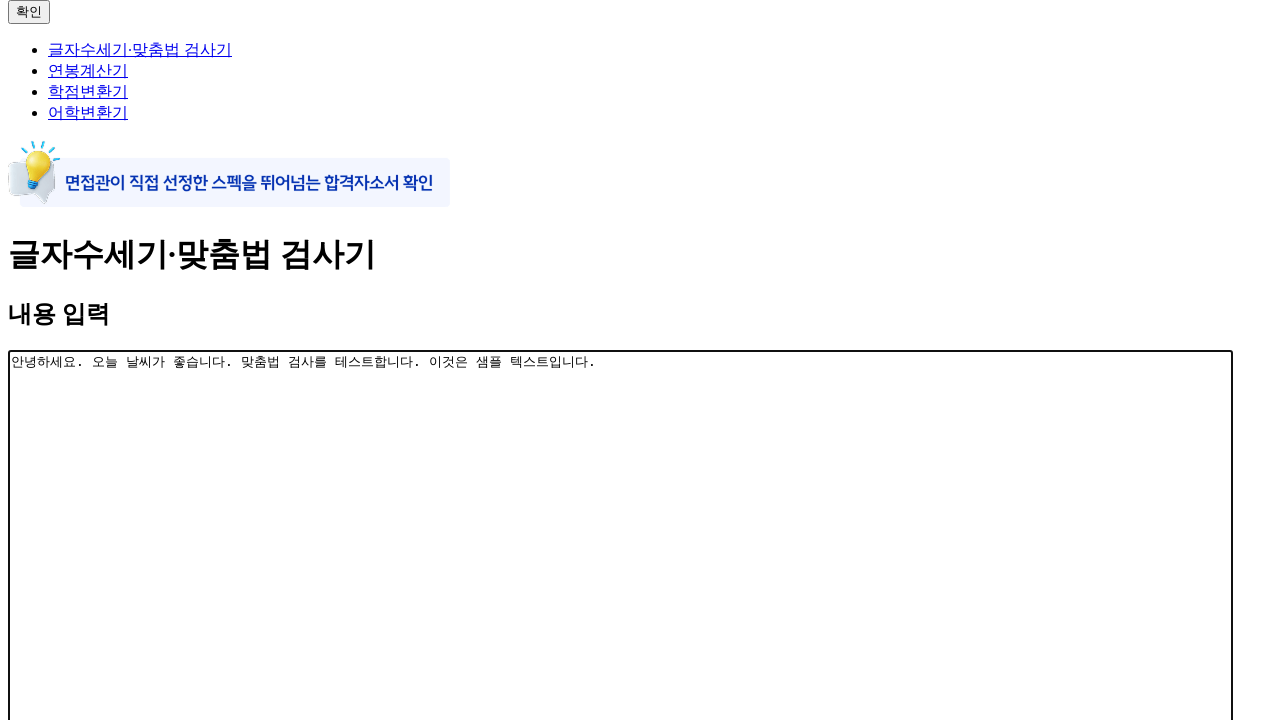

Clicked spell check button at (50, 361) on #spell-check
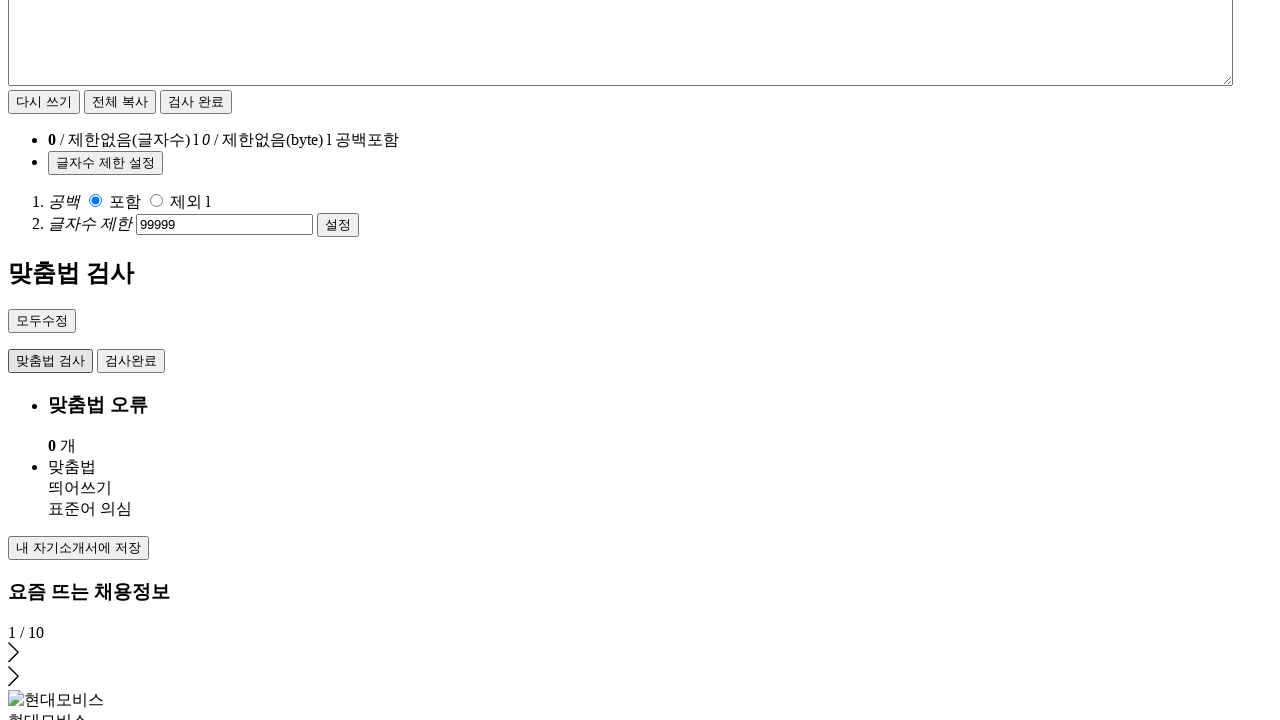

Waited 2 seconds for spell check to complete
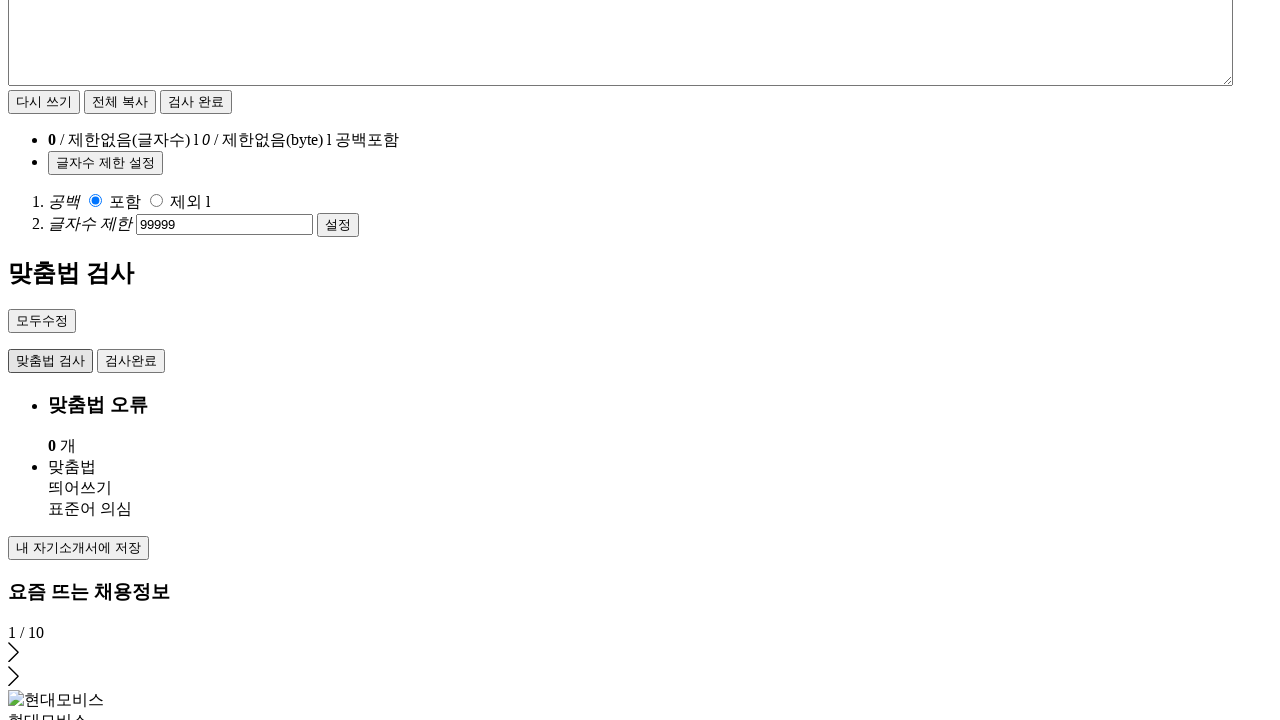

Spell check completed with no errors found, confirmed dialog at (29, 360) on xpath=//div[contains(text(), '오타가 없습니다.')]/following::button[@class='on'][1]
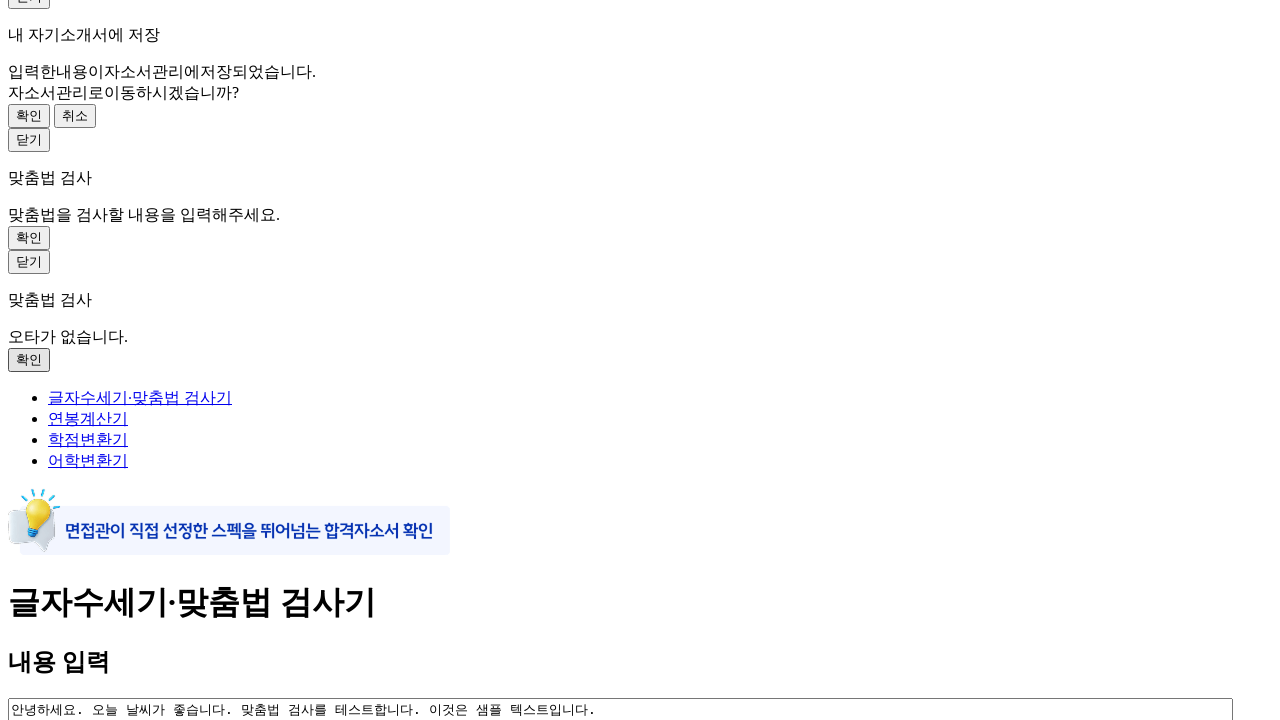

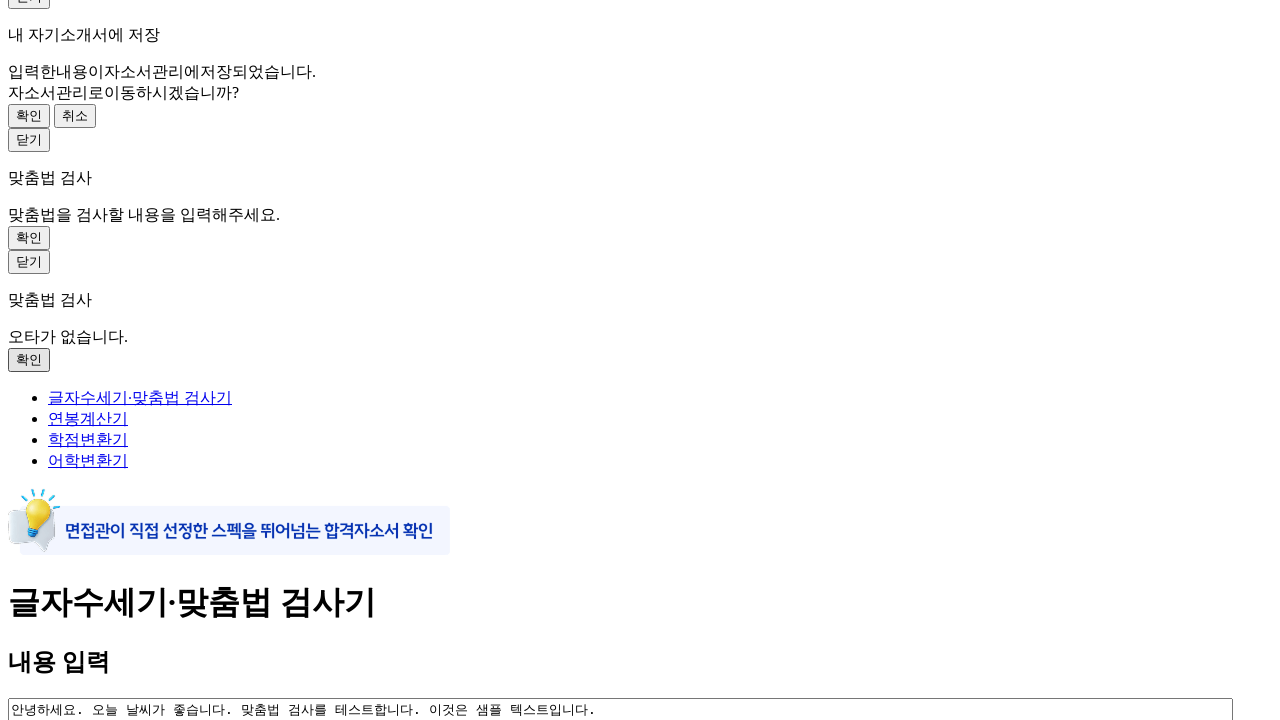